Tests the desktop layout of feature photos by navigating to the homepage, scrolling to the cooking section, and verifying the split layout sections are properly rendered without overflow.

Starting URL: https://phuketsummercamp.com

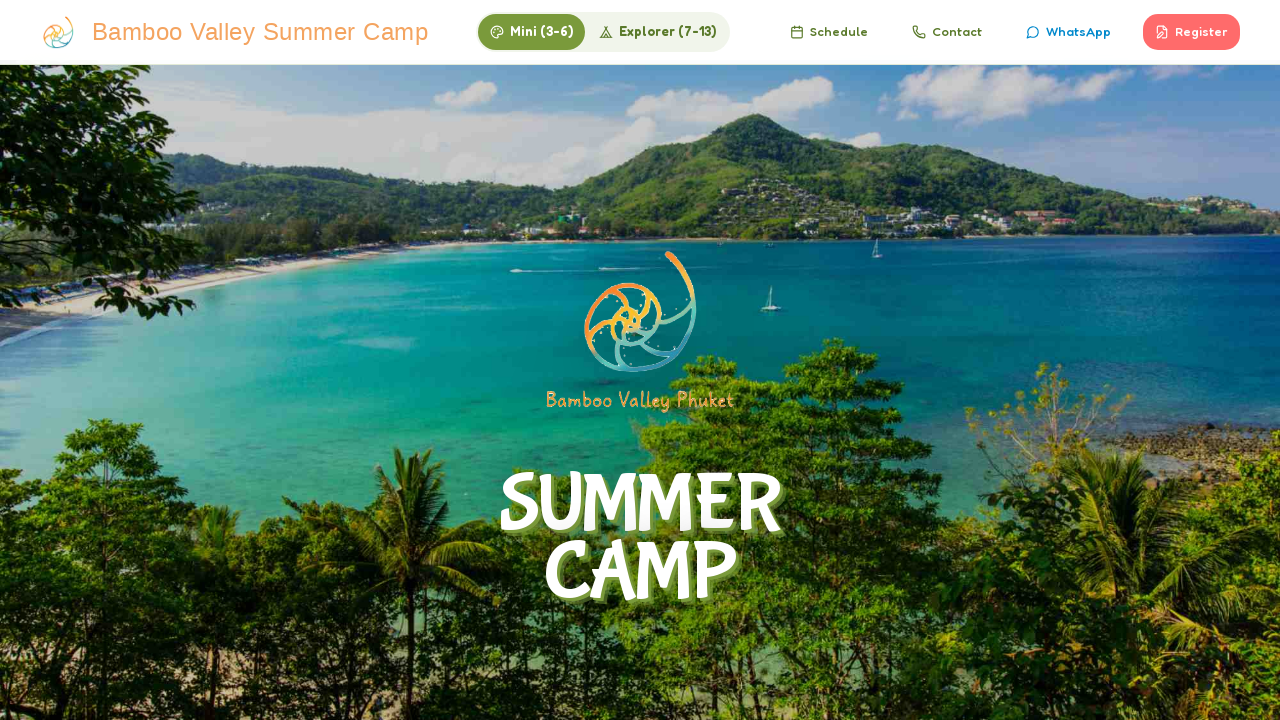

Waited for page to reach networkidle state
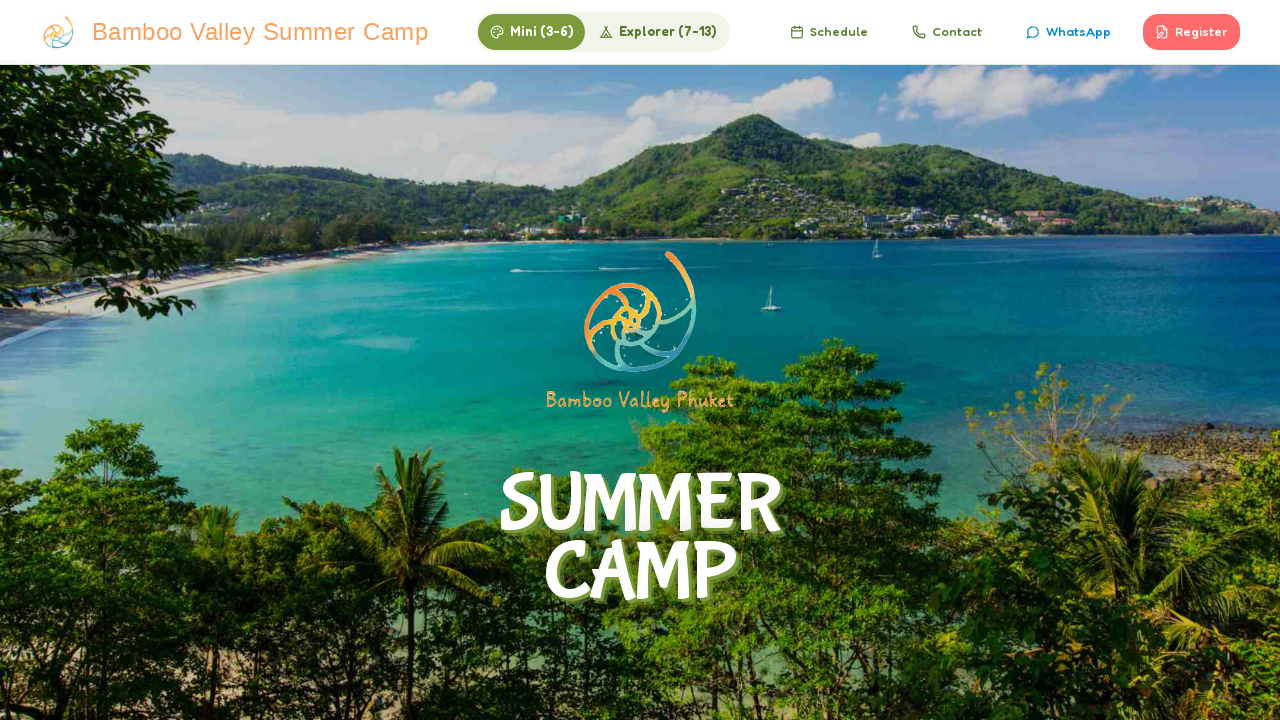

Waited 2000ms for additional page rendering
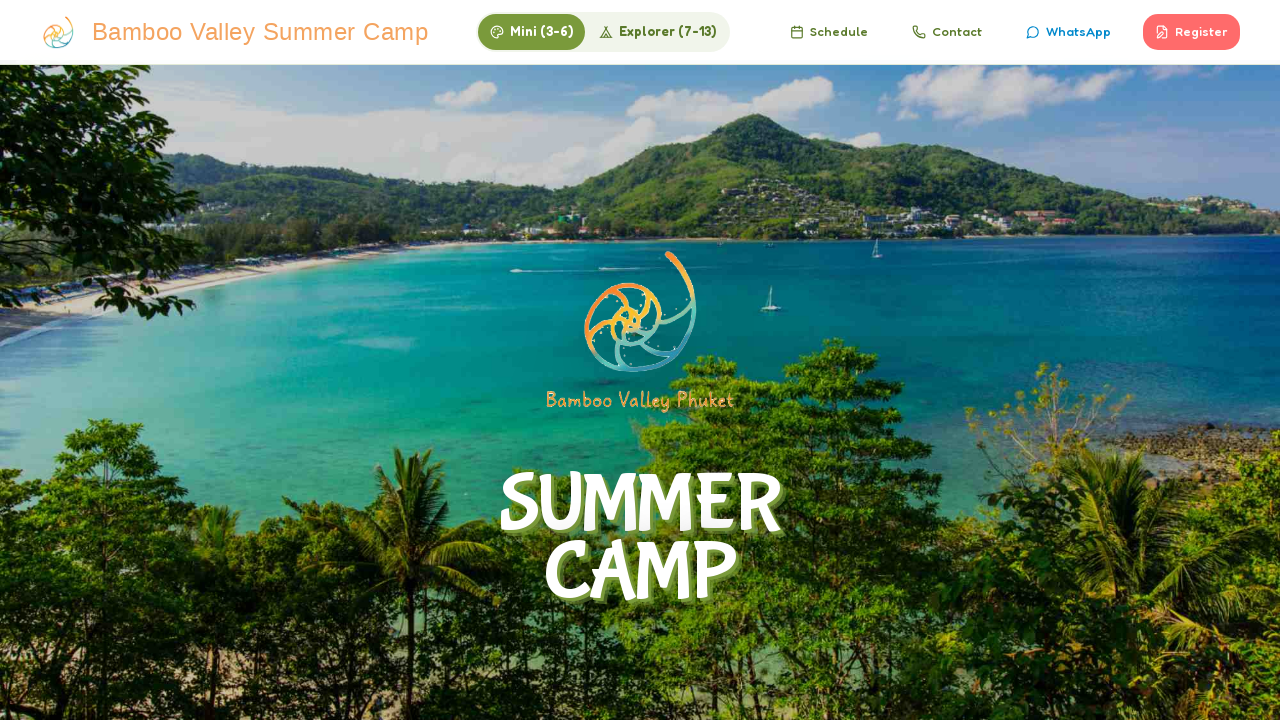

Scrolled to Cooking section heading using smooth behavior
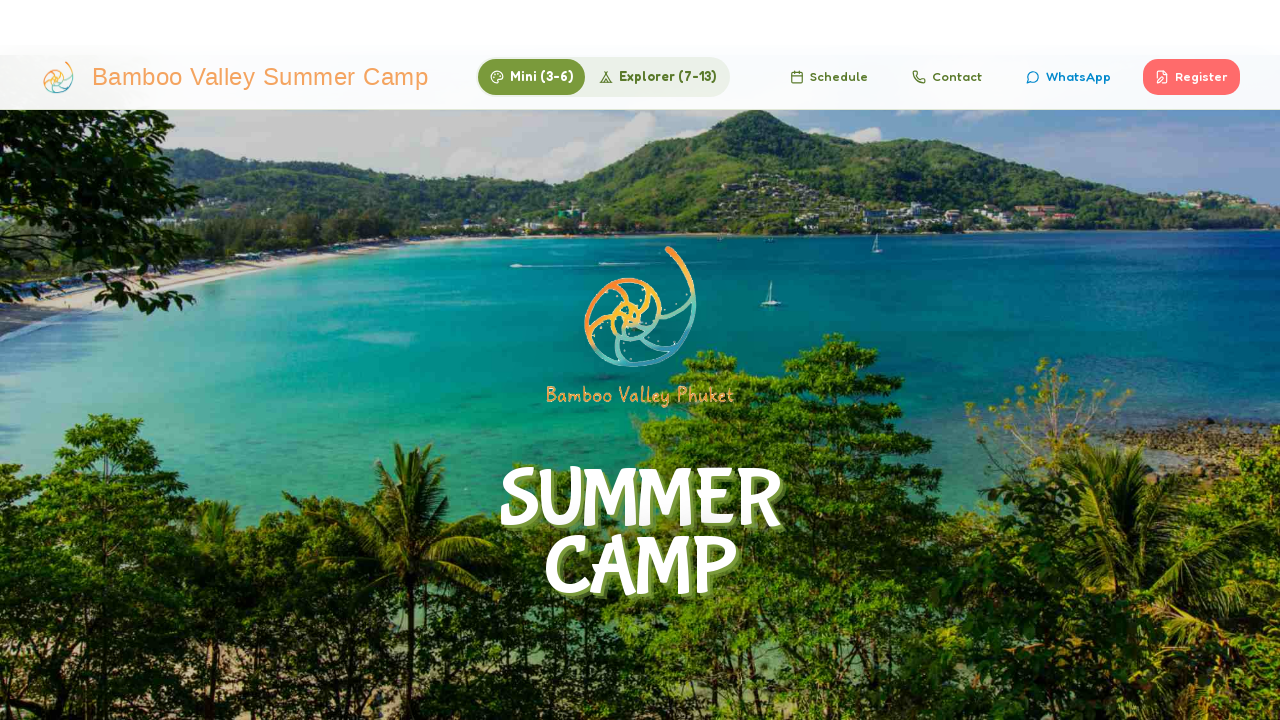

Waited 2000ms for scroll animation to complete
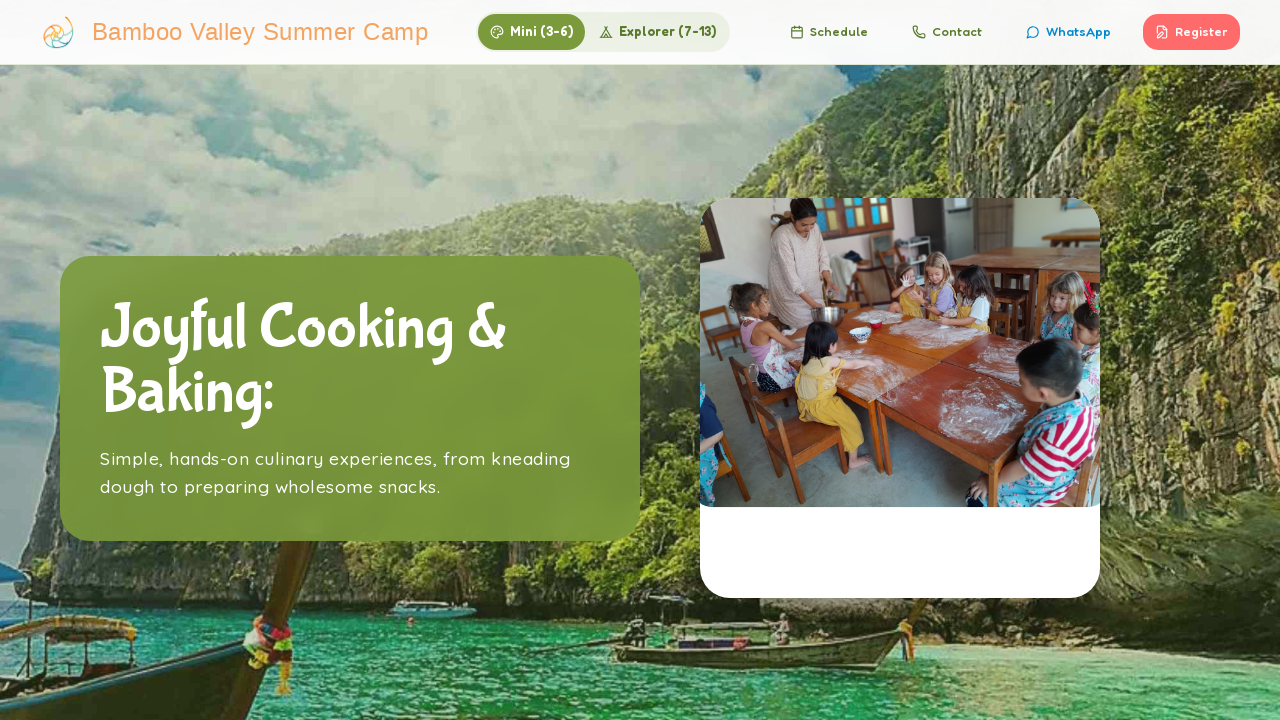

Verified split layout sections are rendered and present in DOM
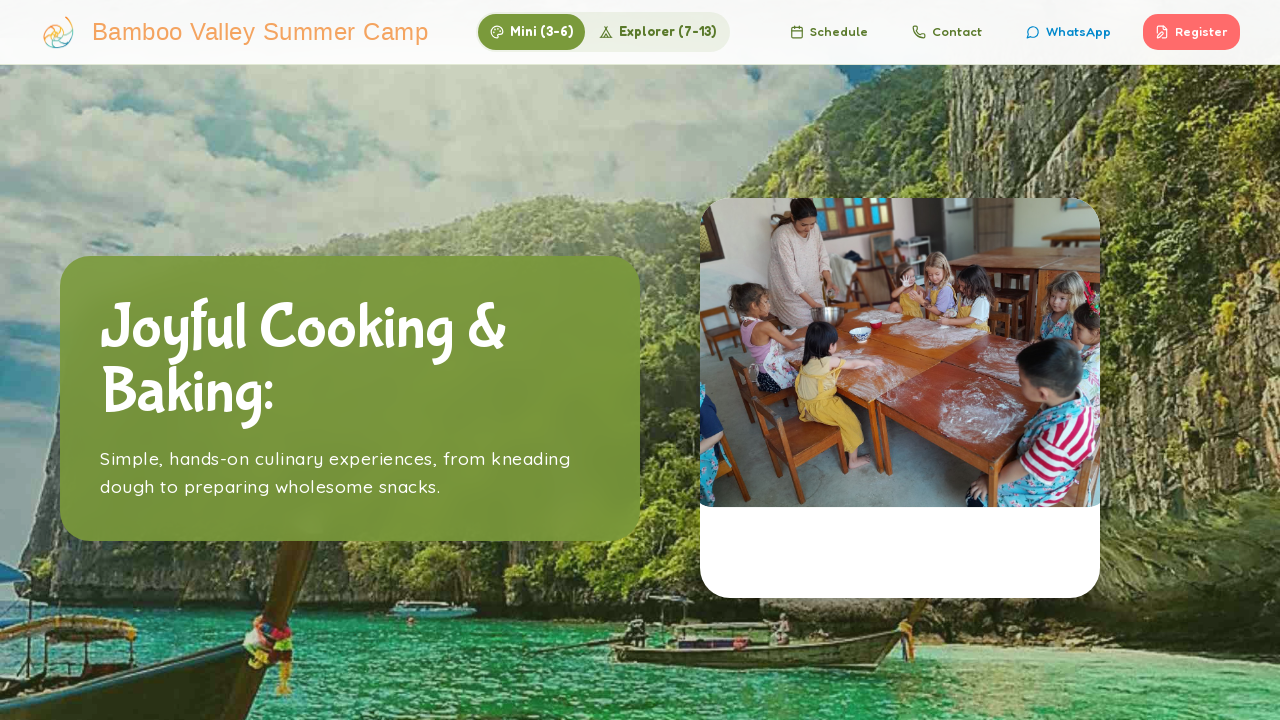

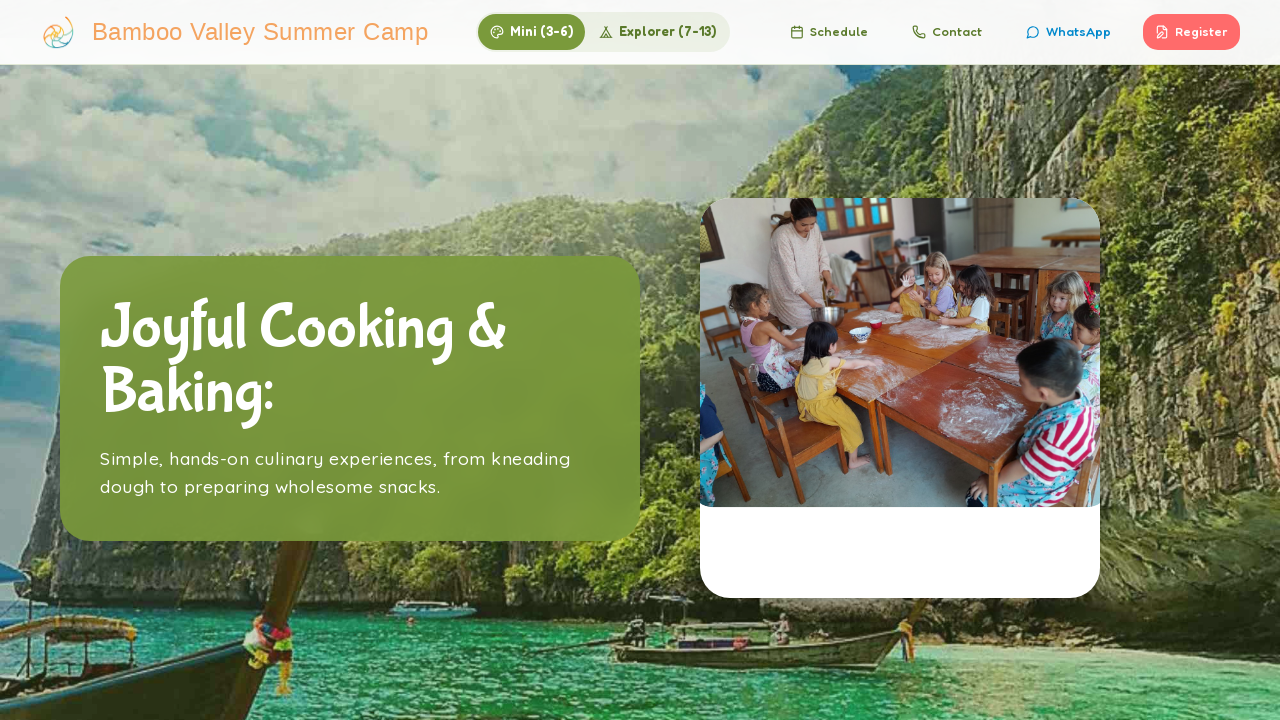